Tests opening a new tab by clicking the Open Tab button and verifying navigation to courses page

Starting URL: https://www.letskodeit.com/practice

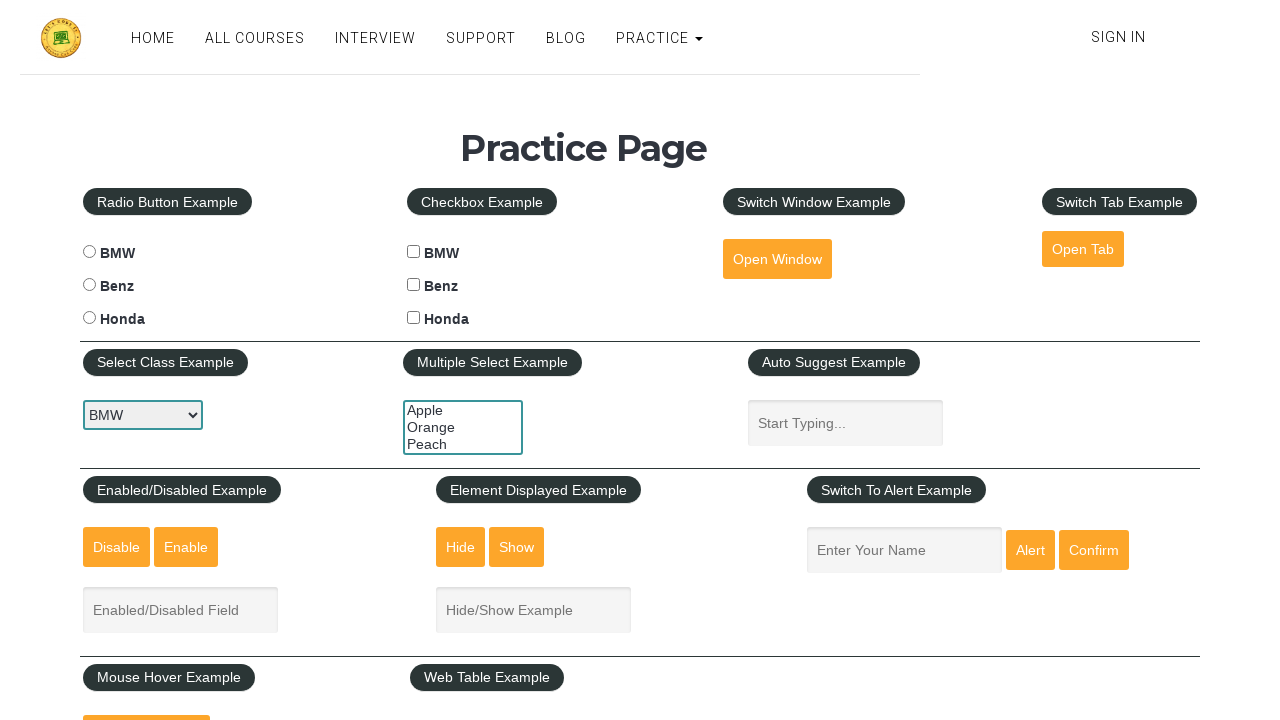

Clicked Open Tab button to open new tab at (1083, 249) on #opentab
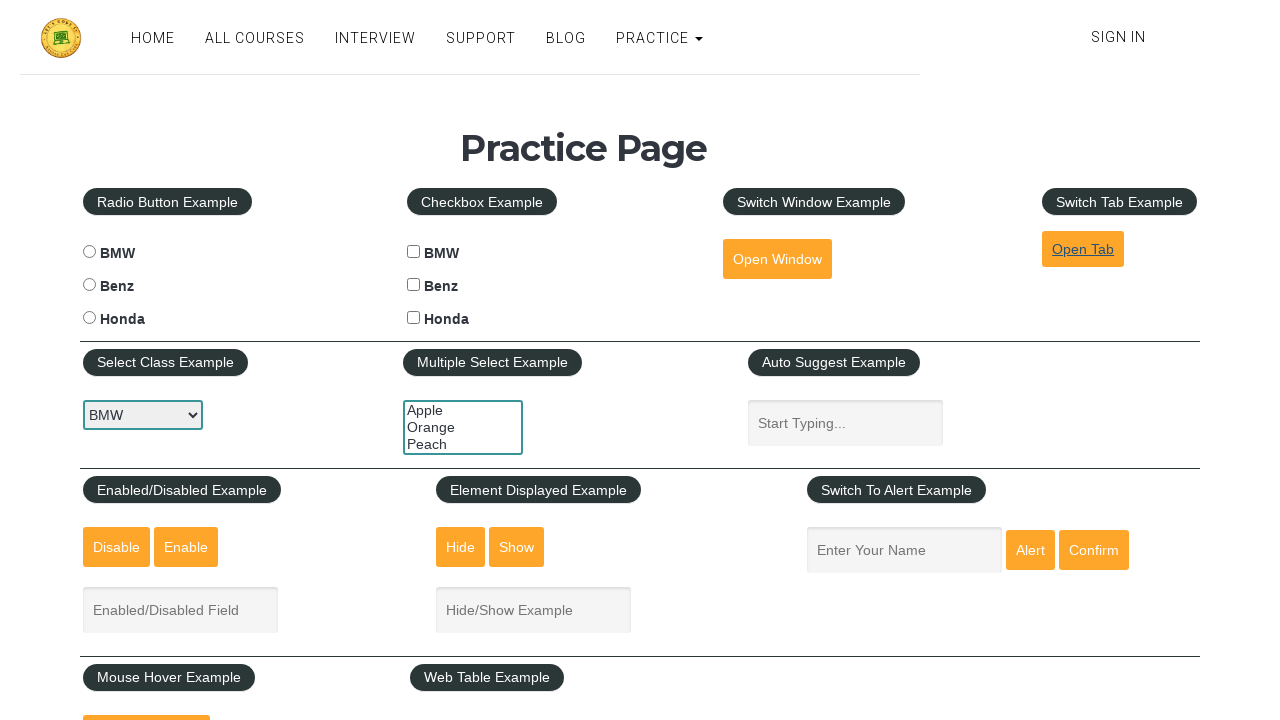

New tab/page opened and reference obtained
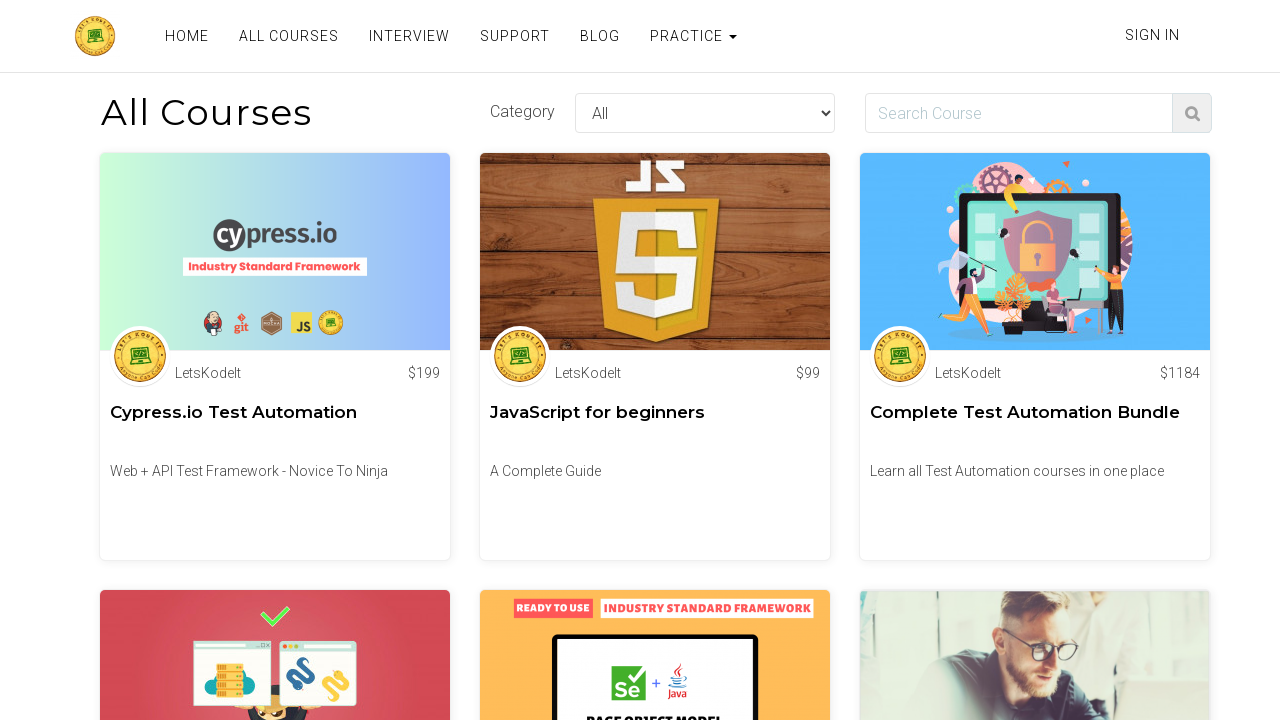

New page fully loaded
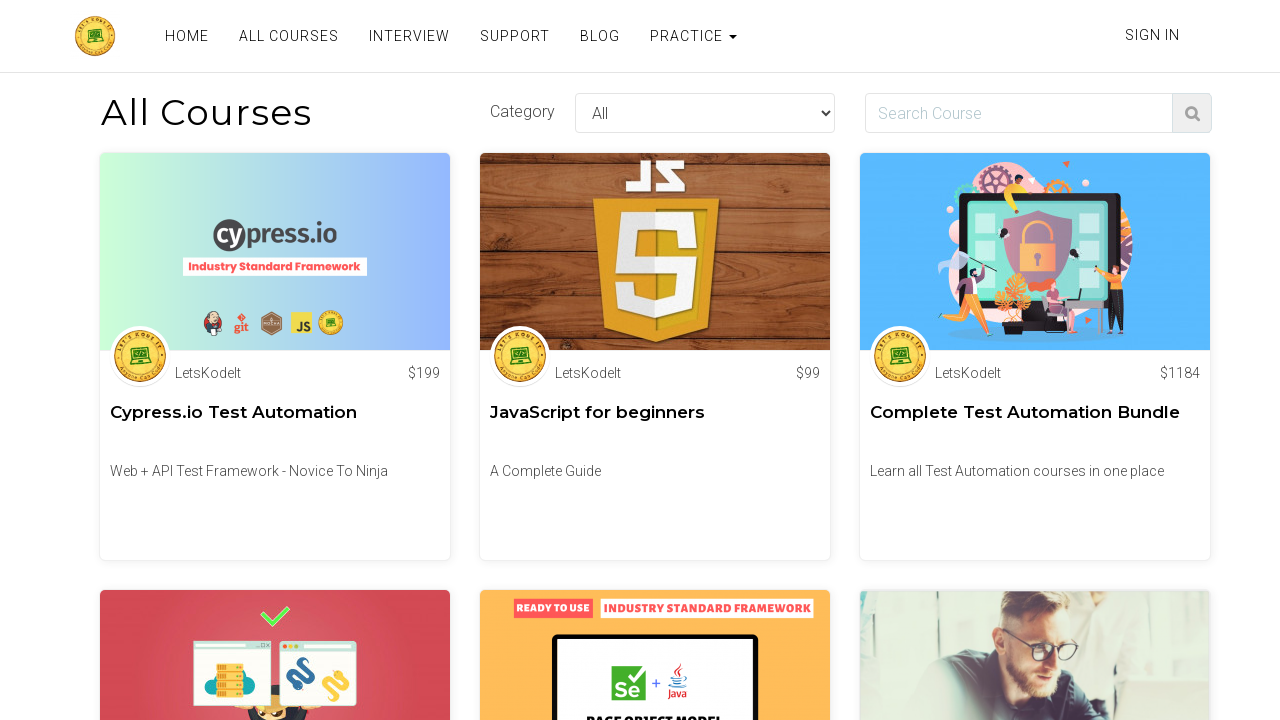

Verified navigation to courses page at https://www.letskodeit.com/courses
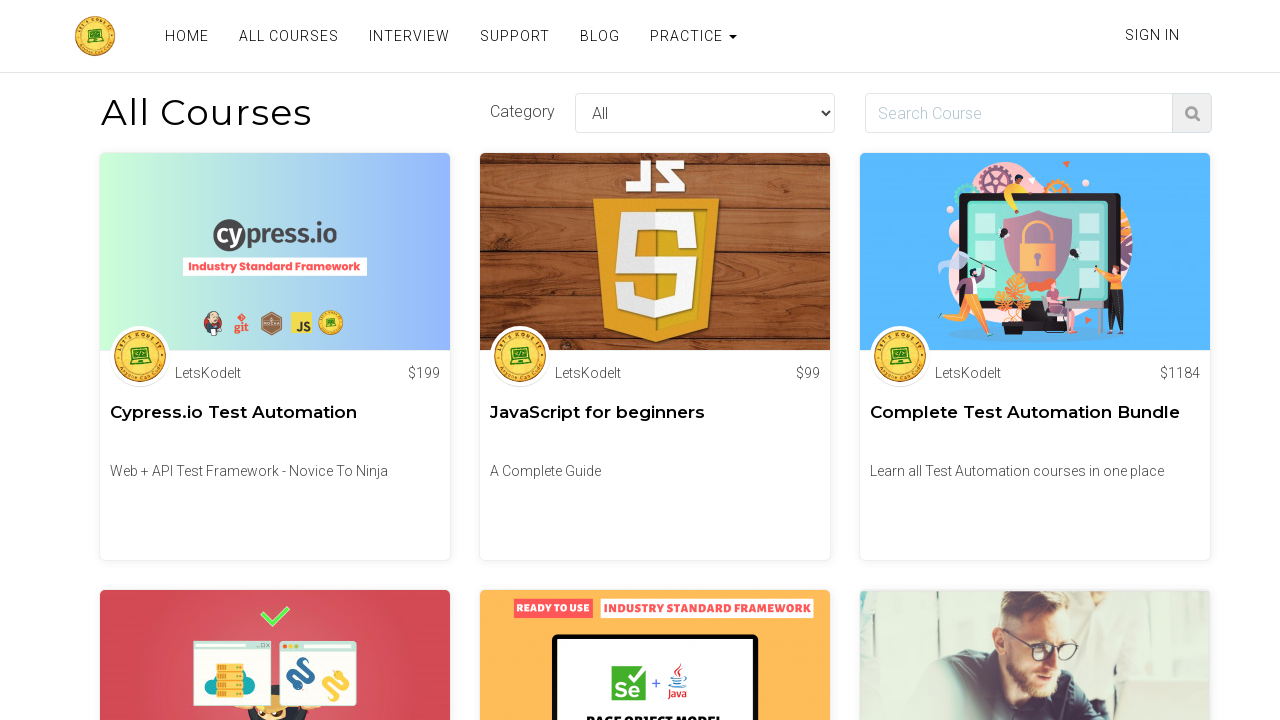

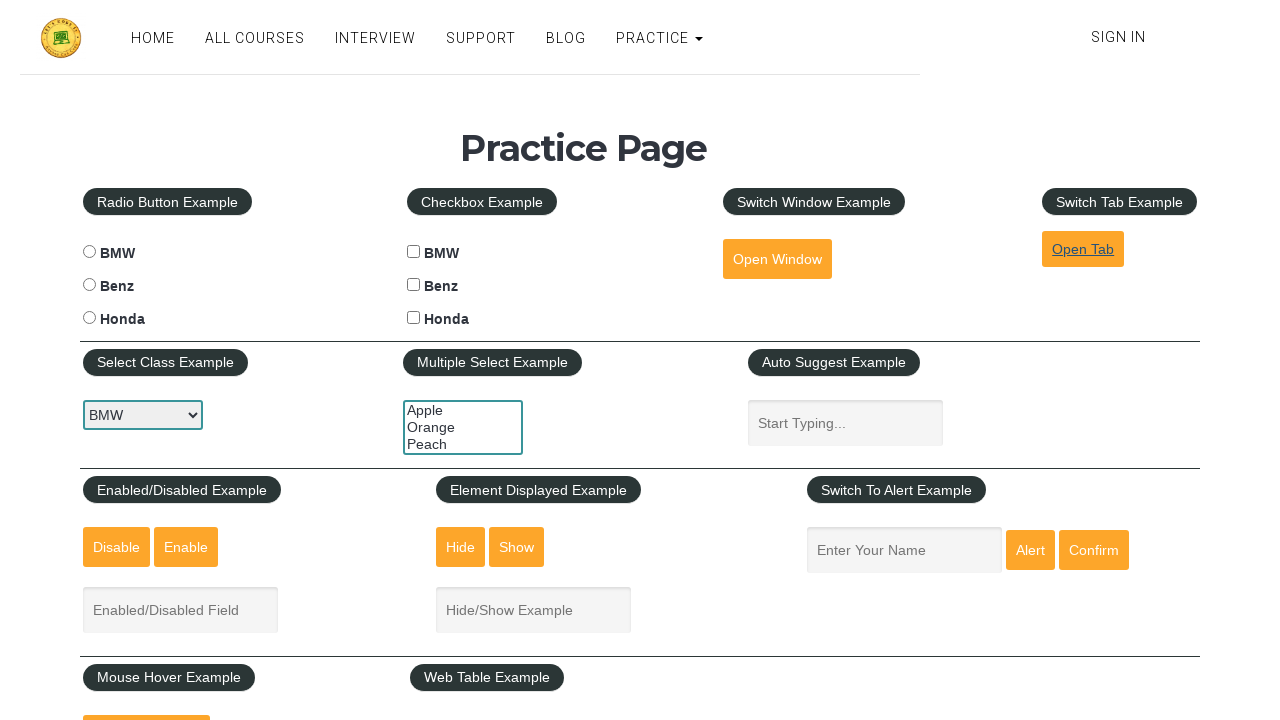